Tests browser alert functionality by triggering a prompt alert, entering text, and accepting it

Starting URL: https://demo.automationtesting.in/Alerts.html

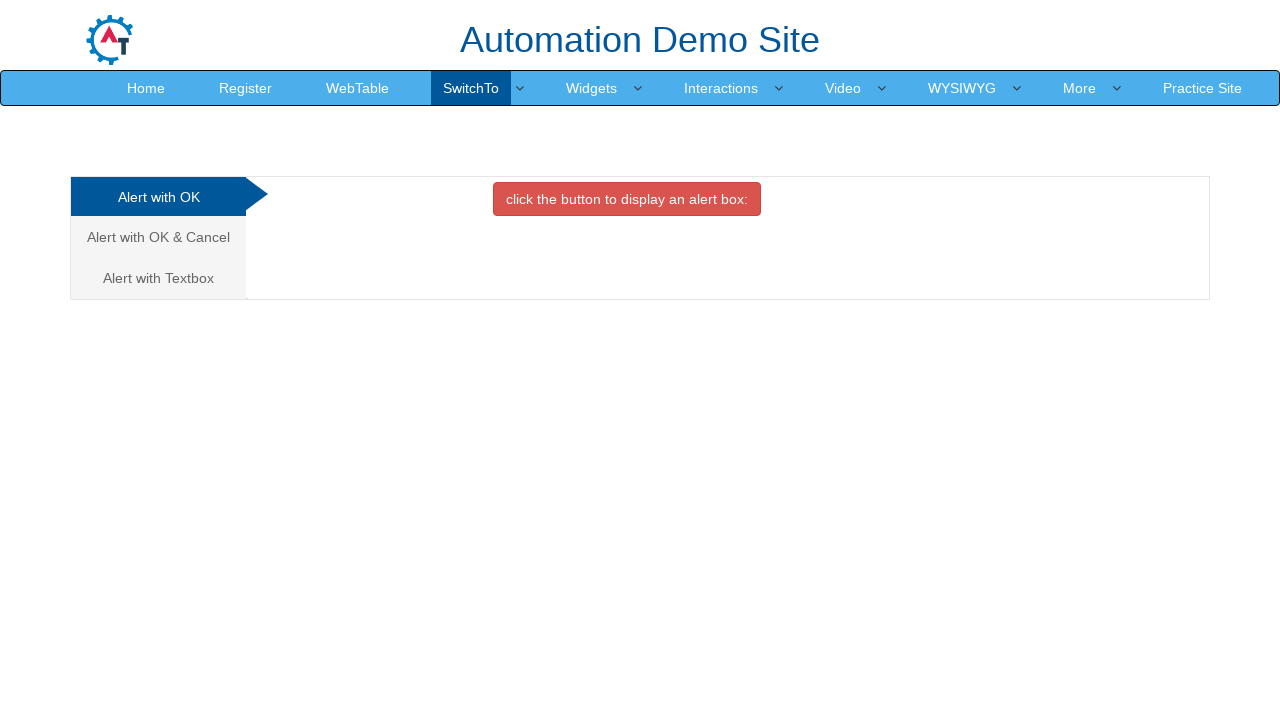

Clicked on 'Alert with Textbox' tab at (158, 278) on xpath=//a[normalize-space()='Alert with Textbox']
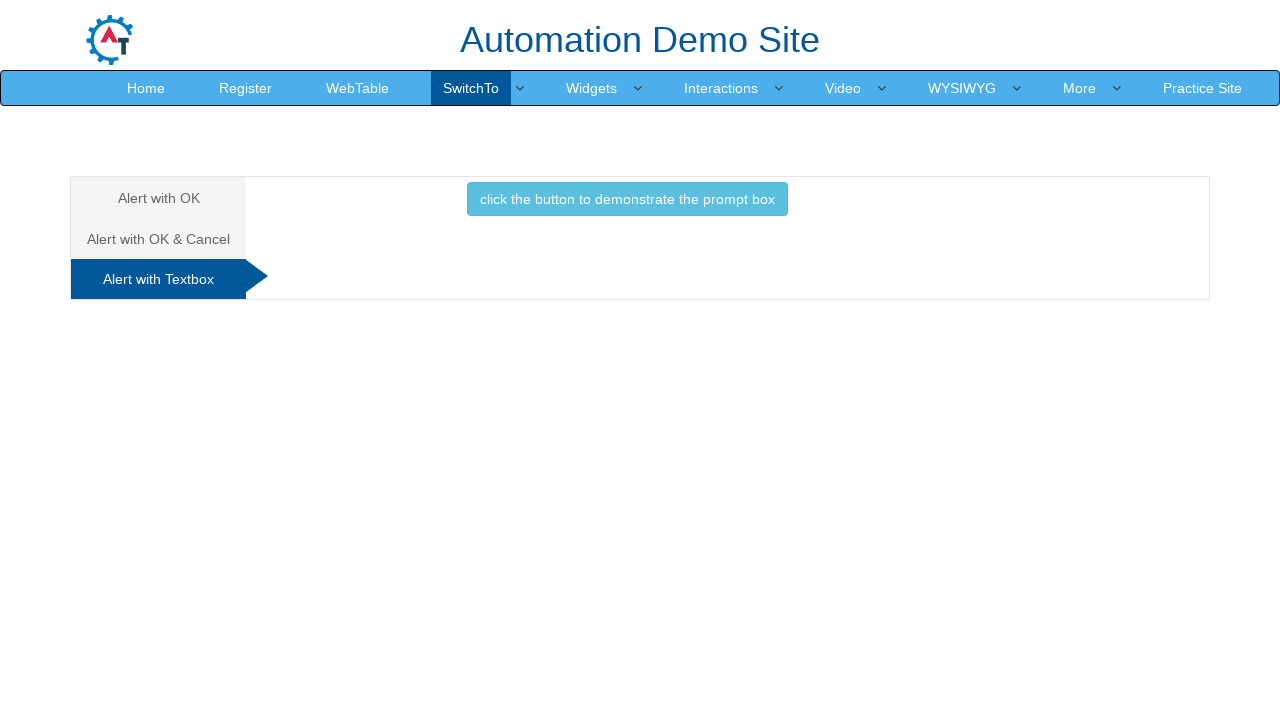

Clicked button to trigger prompt alert at (627, 199) on xpath=//button[normalize-space()='click the button to demonstrate the prompt box
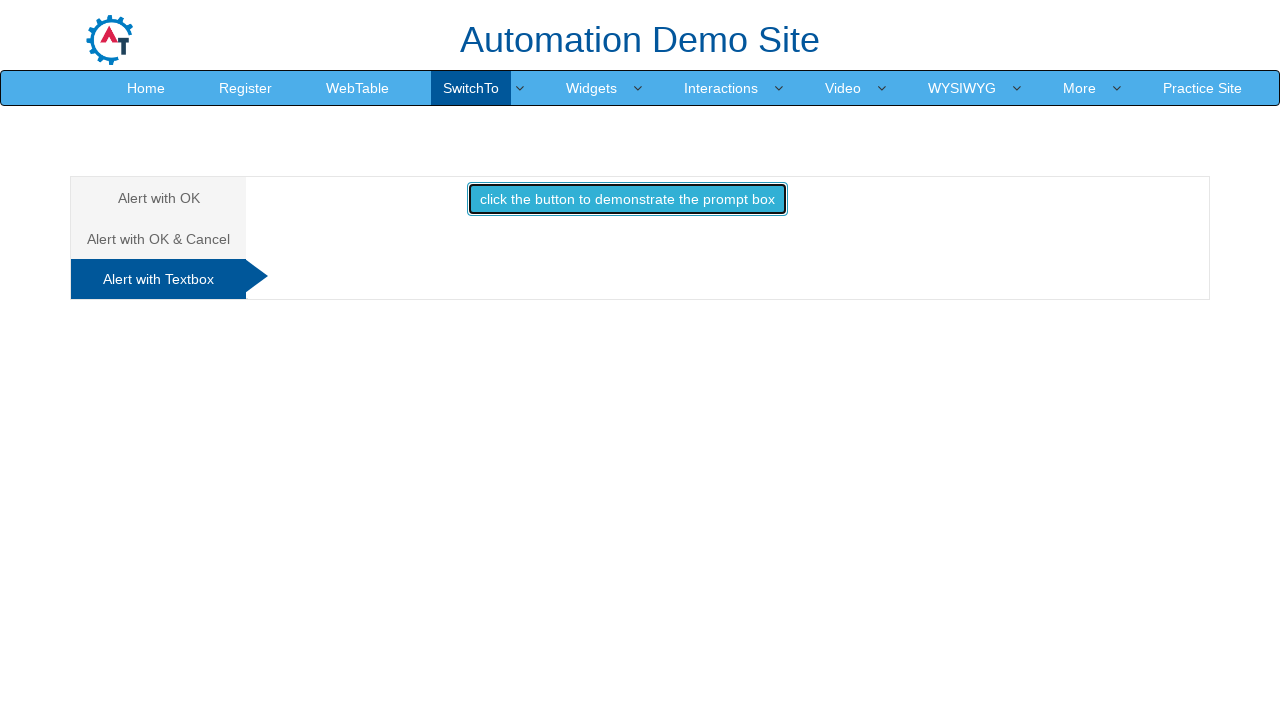

Set up dialog handler to accept prompt with text 'this is testalert'
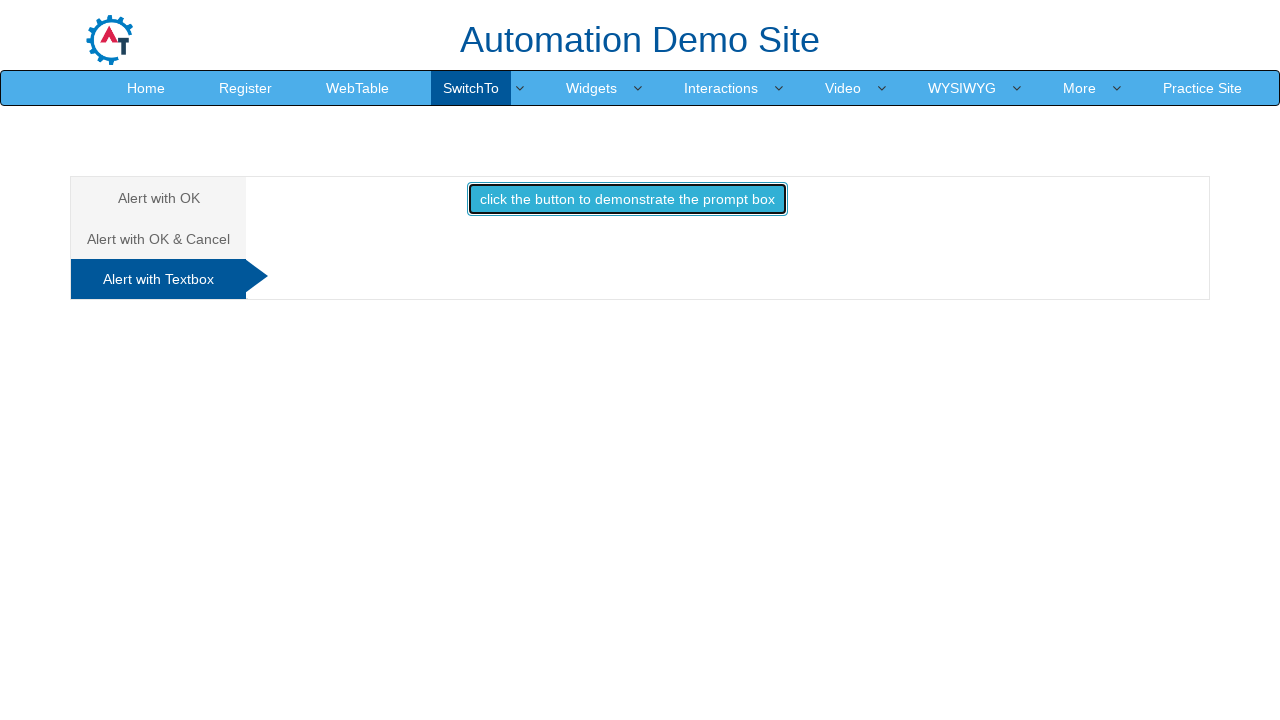

Clicked button again to trigger prompt and execute dialog handler at (627, 199) on xpath=//button[normalize-space()='click the button to demonstrate the prompt box
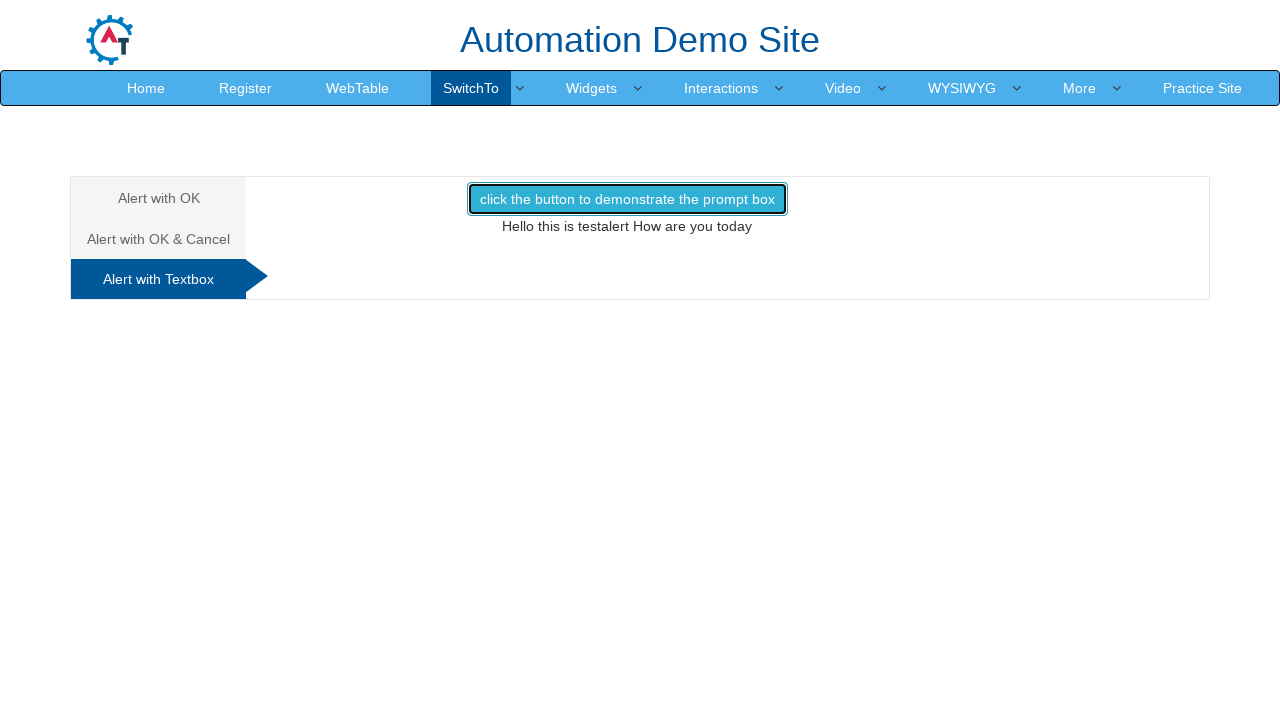

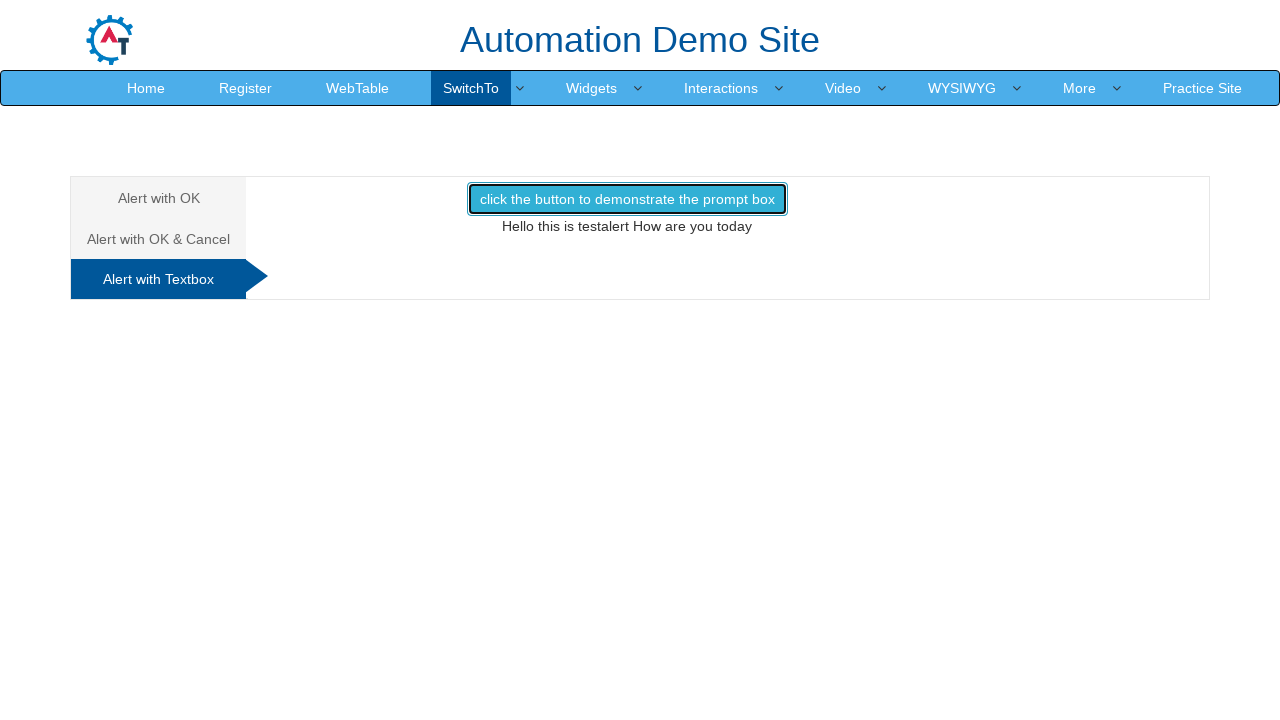